Tests that clicking the Orders link displays a login button, verifying the navigation flow for unauthenticated users

Starting URL: https://www.bstackdemo.com/

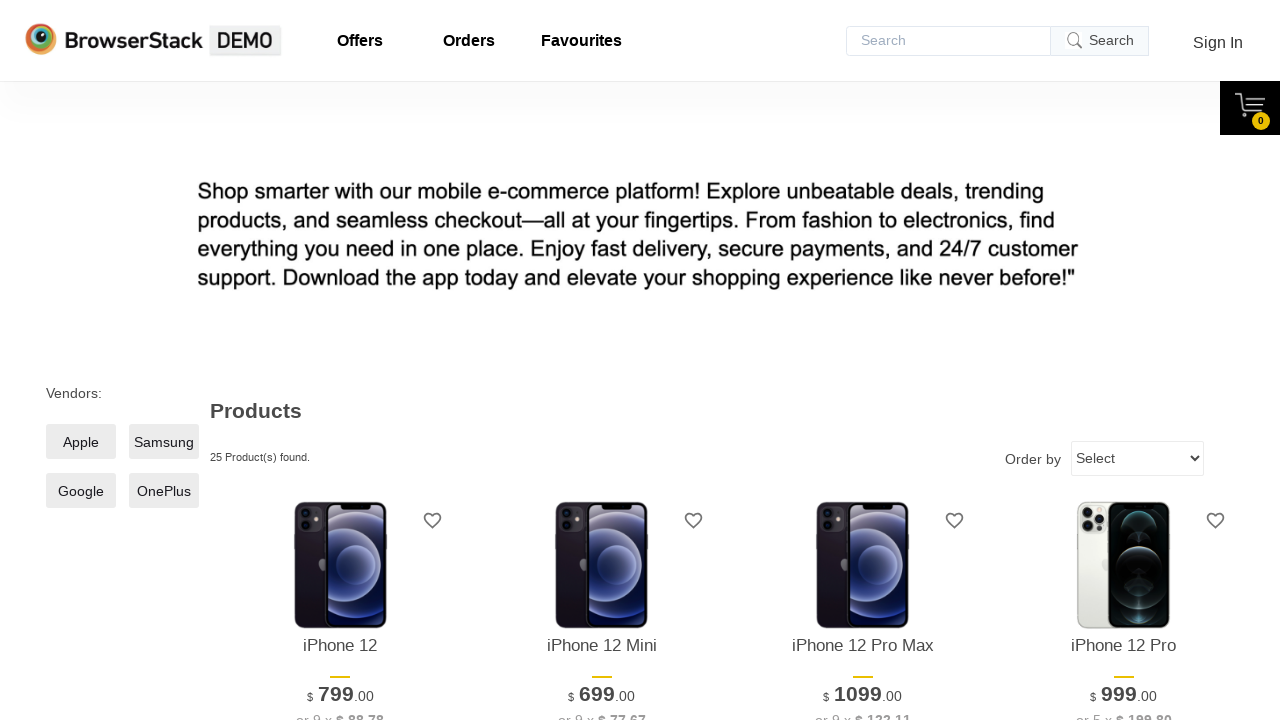

Clicked Orders link at (469, 41) on a#orders
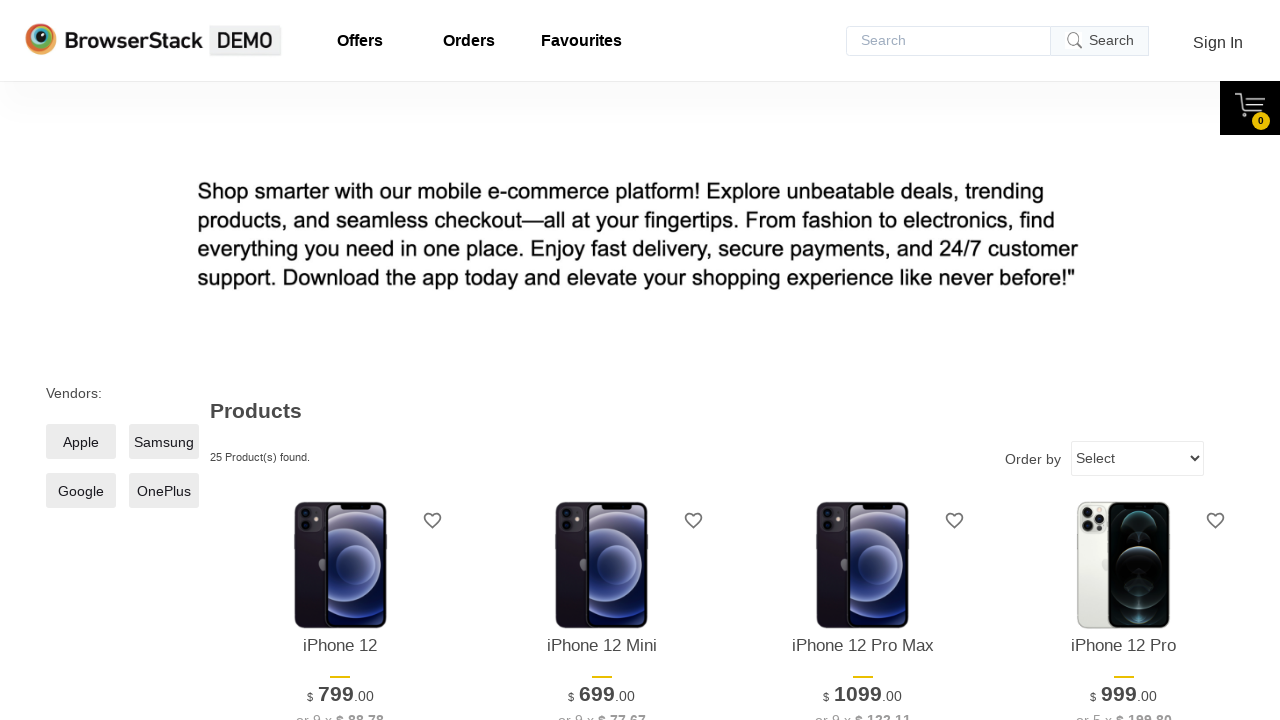

Login button selector appeared on page
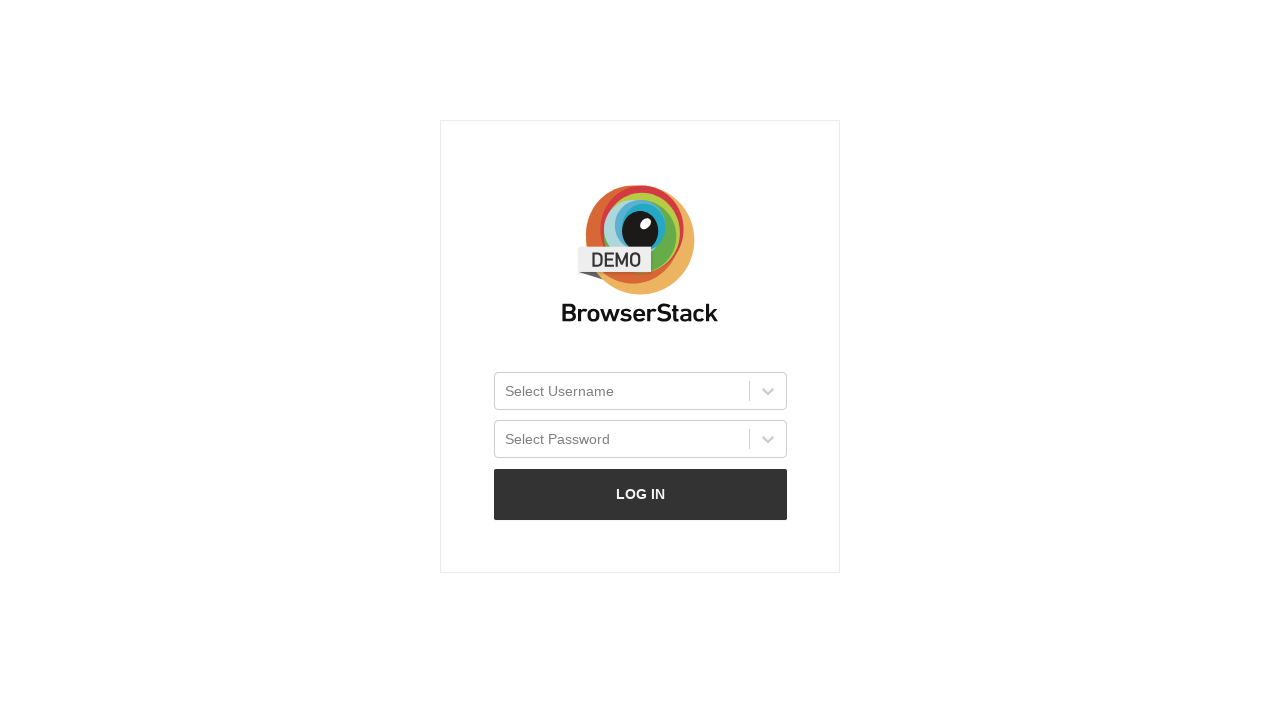

Verified login button is visible for unauthenticated user
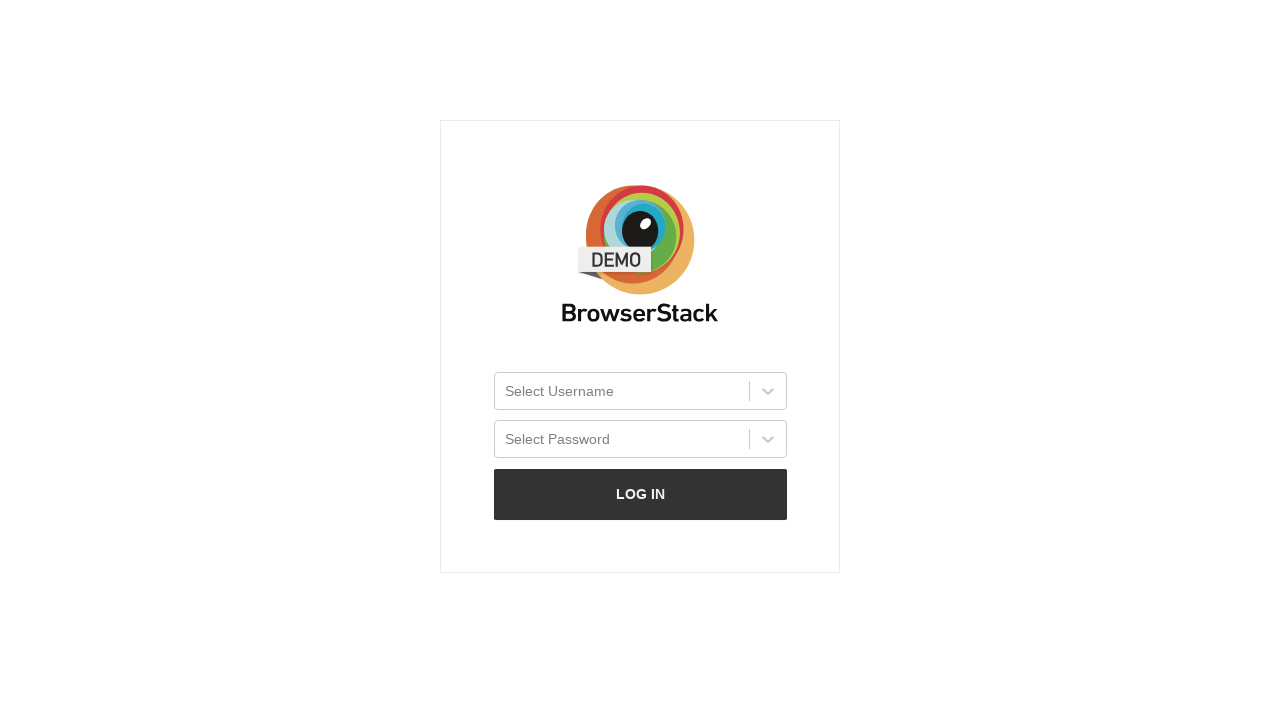

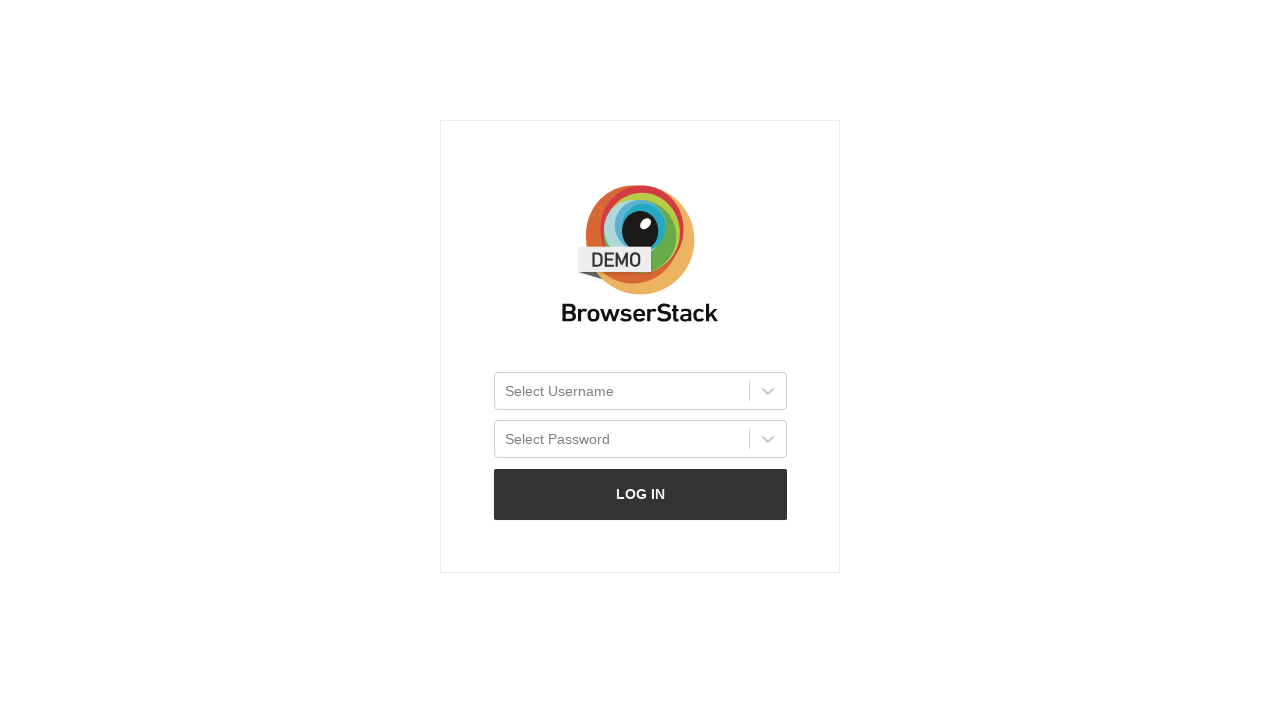